Tests dynamic radio button selection by iterating through radio buttons and selecting the one with value "RUBY"

Starting URL: http://seleniumpractise.blogspot.in/2016/08/how-to-automate-radio-button-in.html

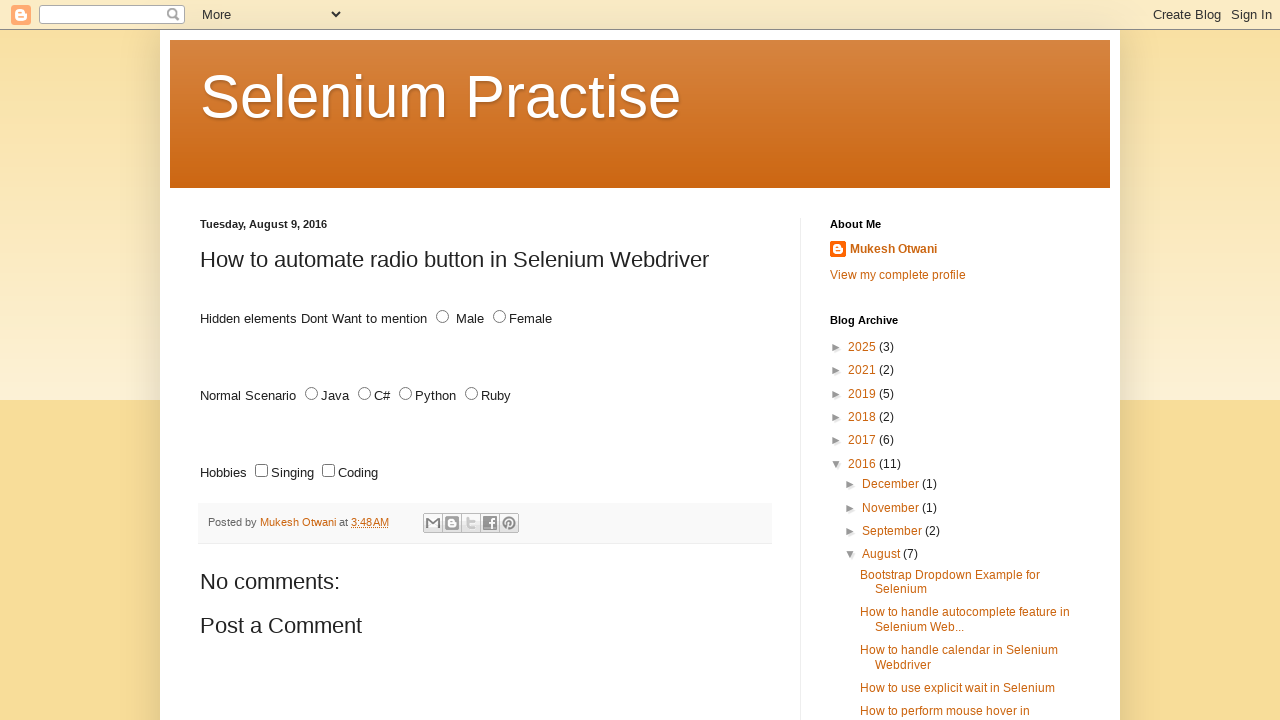

Found all radio buttons with name='lang'
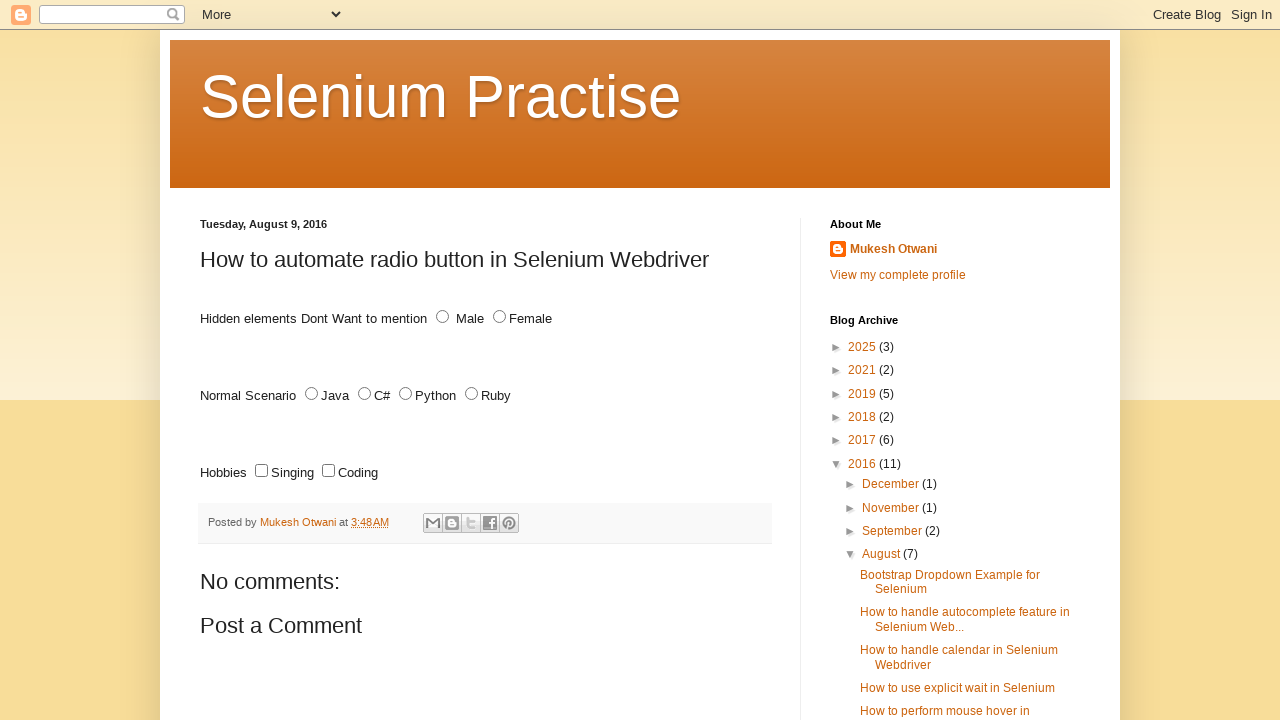

Retrieved value attribute from radio button: 'JAVA'
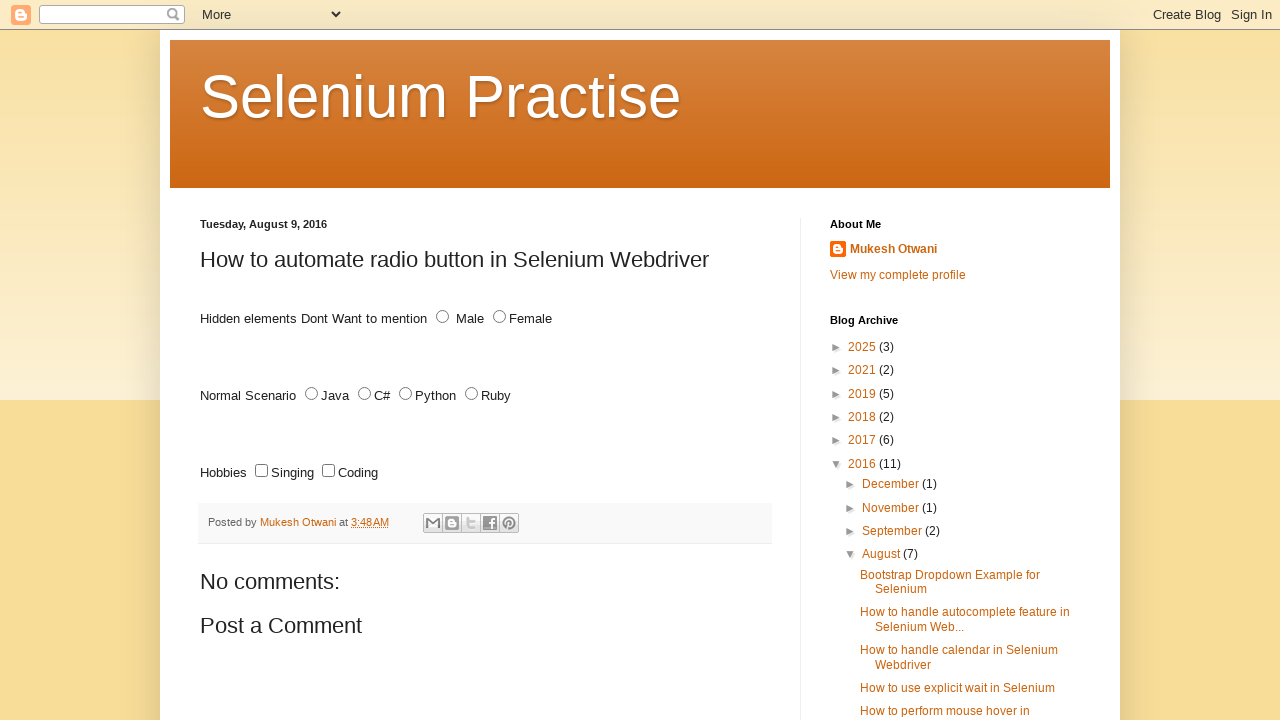

Retrieved value attribute from radio button: 'C#'
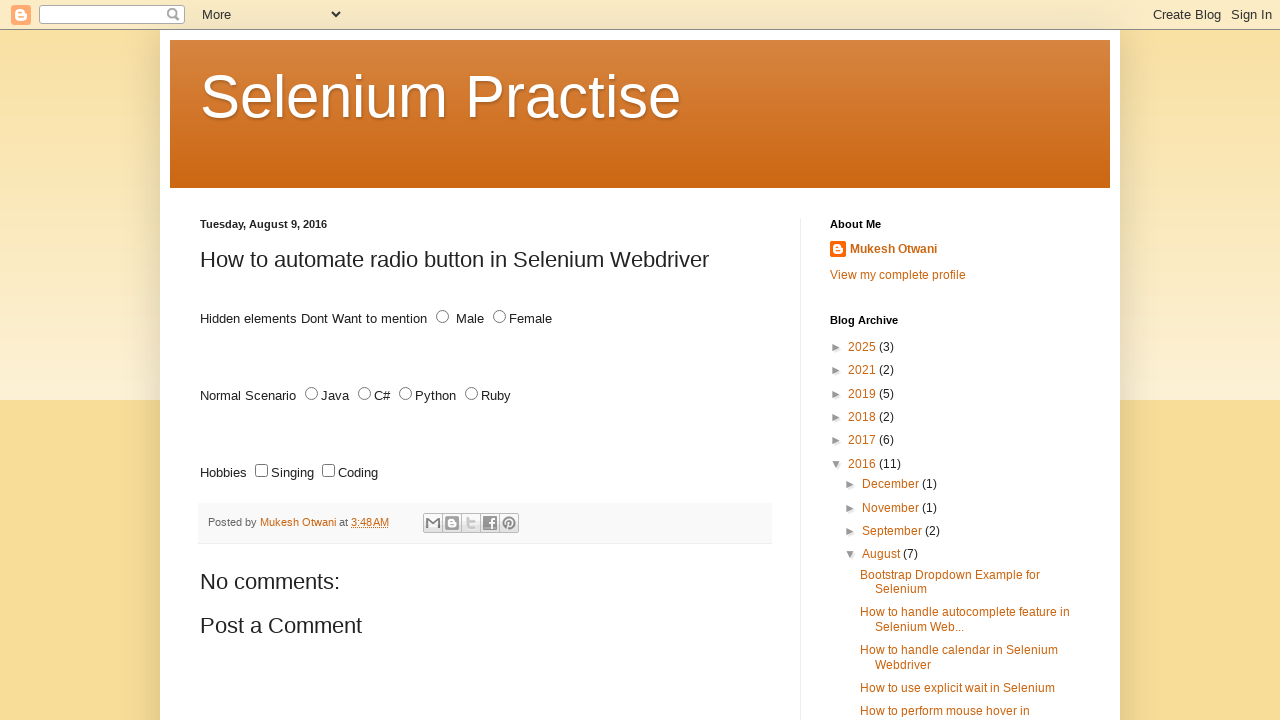

Retrieved value attribute from radio button: 'PYTHON'
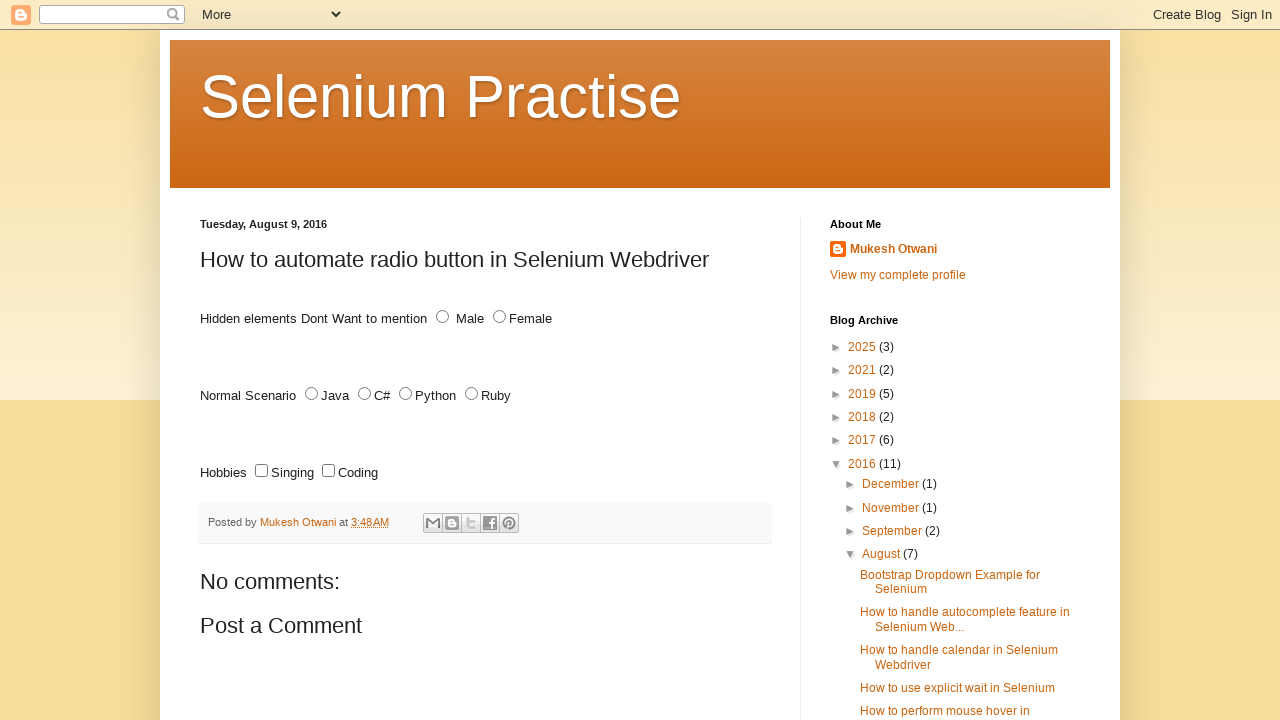

Retrieved value attribute from radio button: 'RUBY'
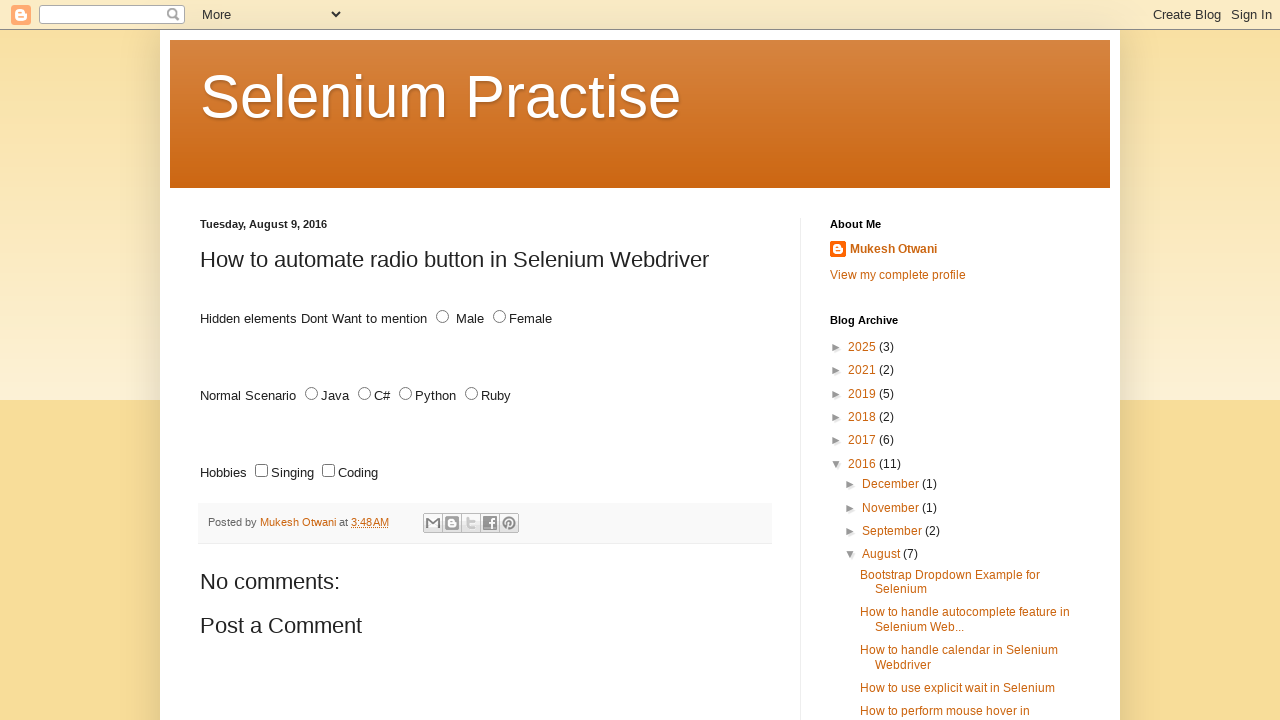

Clicked radio button with value 'RUBY'
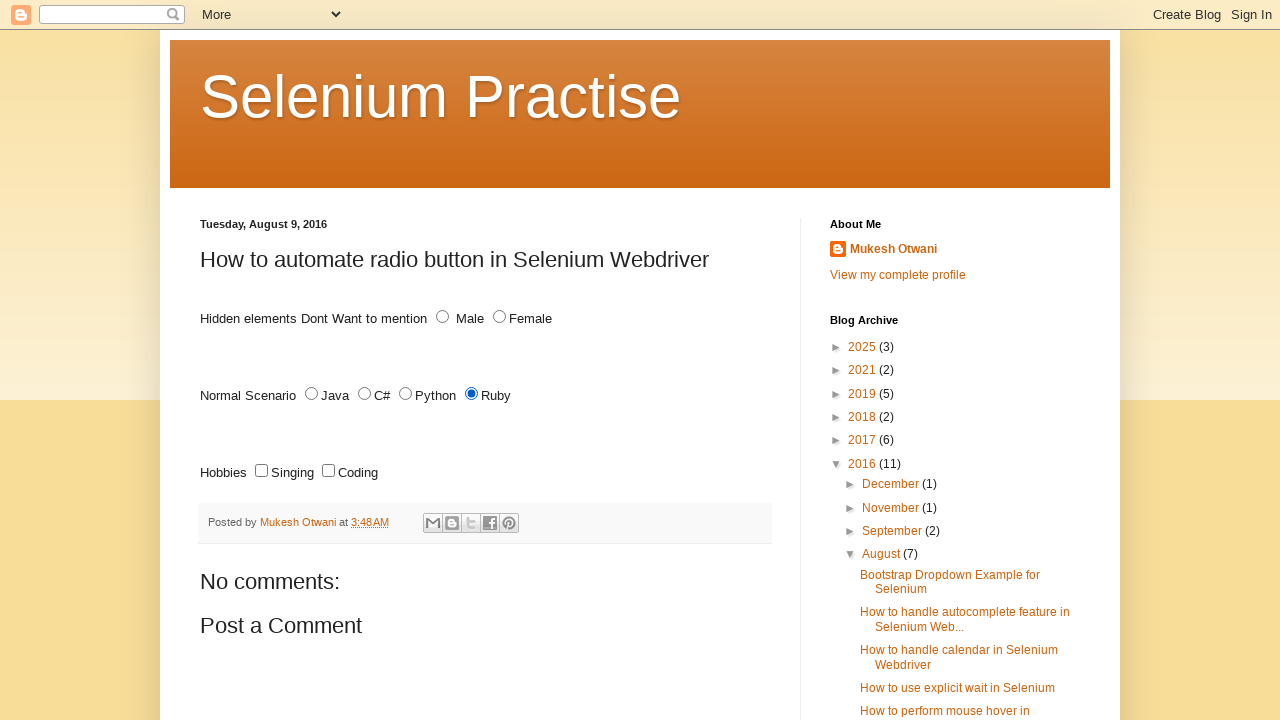

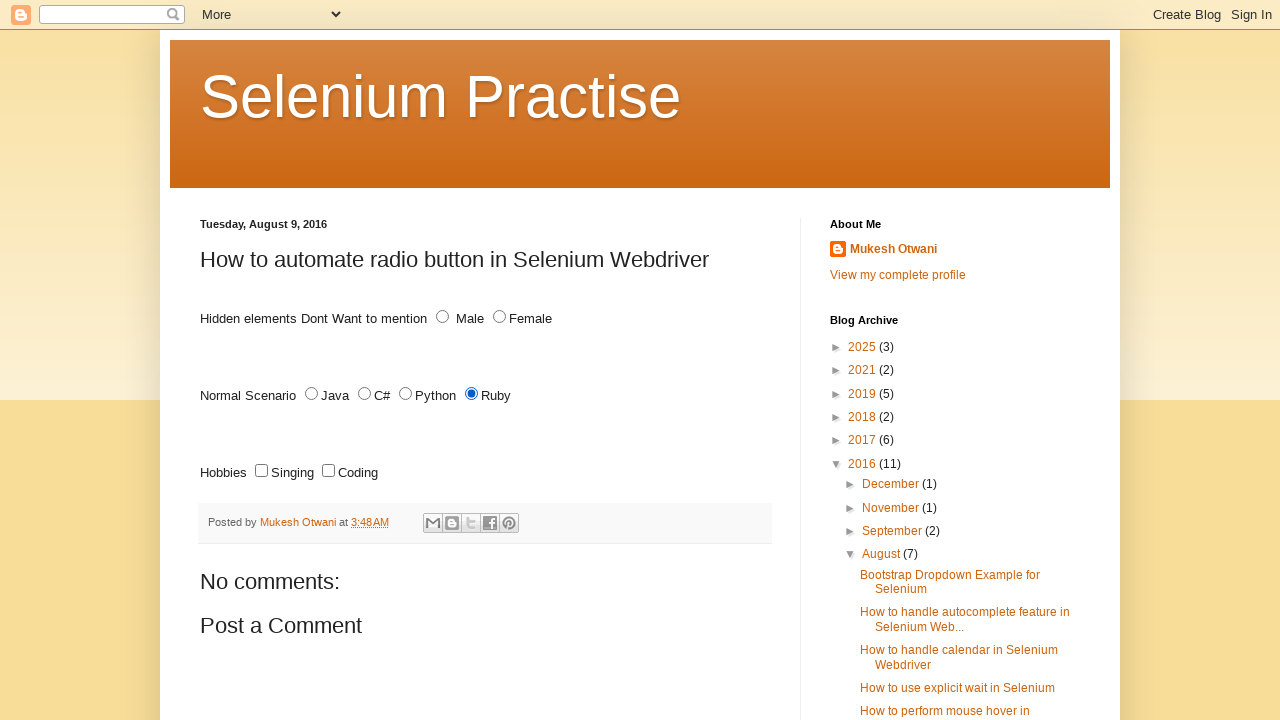